Tests filtering to display only completed items by clicking the Completed link

Starting URL: https://demo.playwright.dev/todomvc

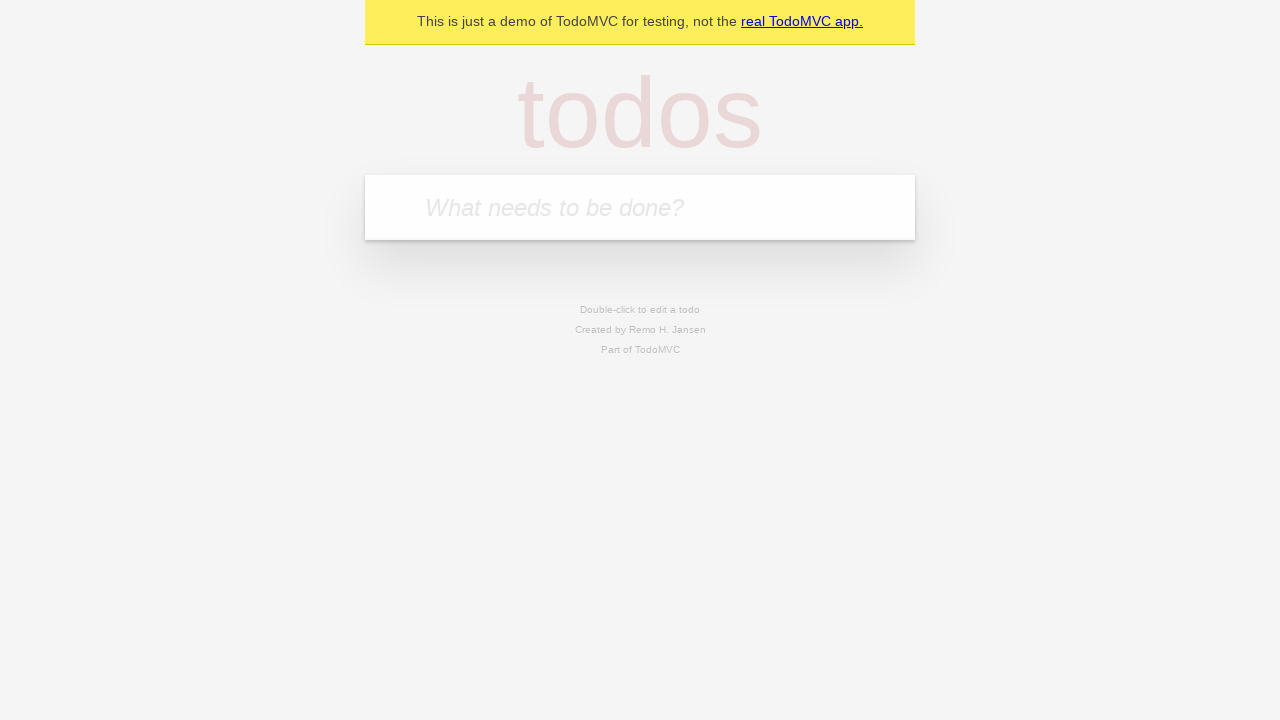

Filled todo input with 'buy some cheese' on internal:attr=[placeholder="What needs to be done?"i]
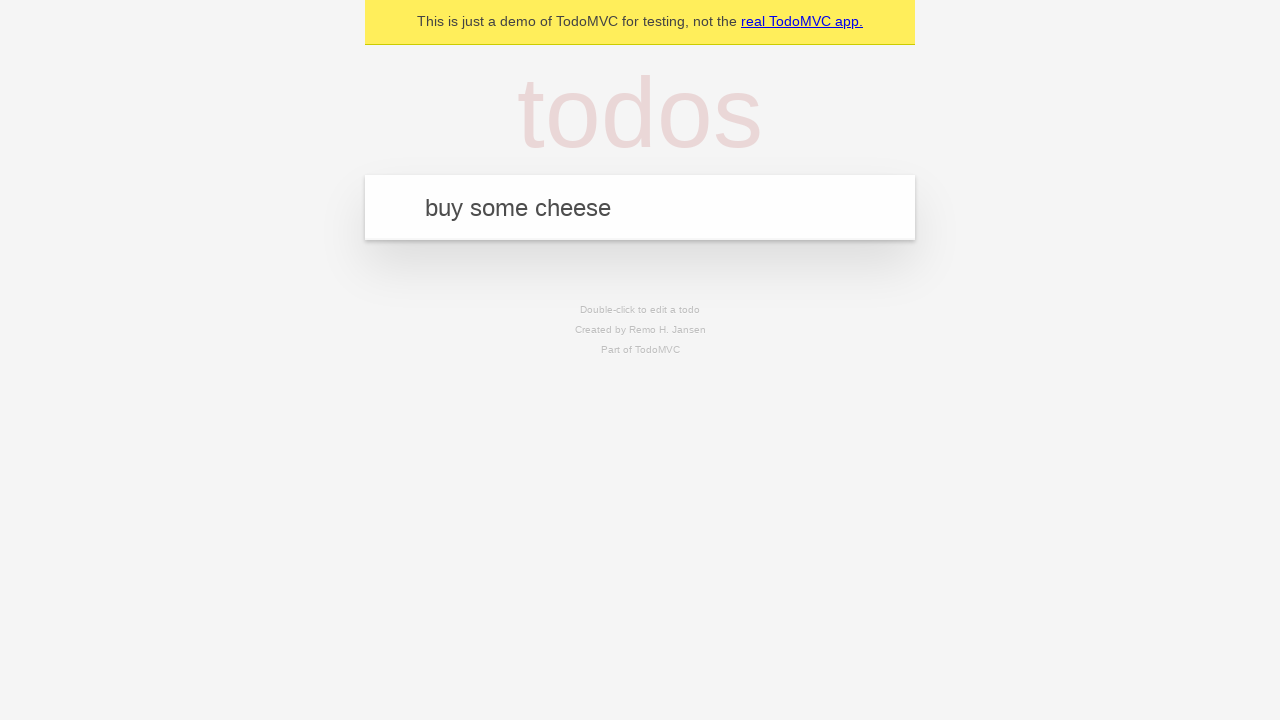

Pressed Enter to create todo 'buy some cheese' on internal:attr=[placeholder="What needs to be done?"i]
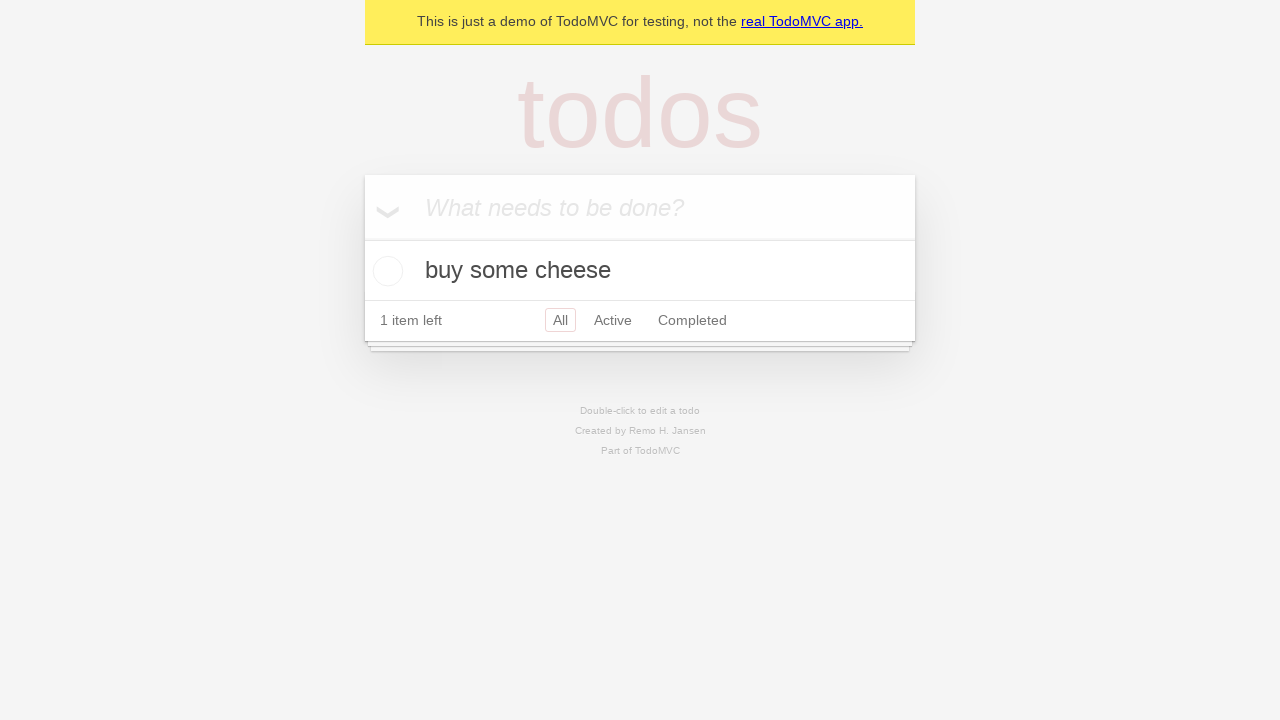

Filled todo input with 'feed the cat' on internal:attr=[placeholder="What needs to be done?"i]
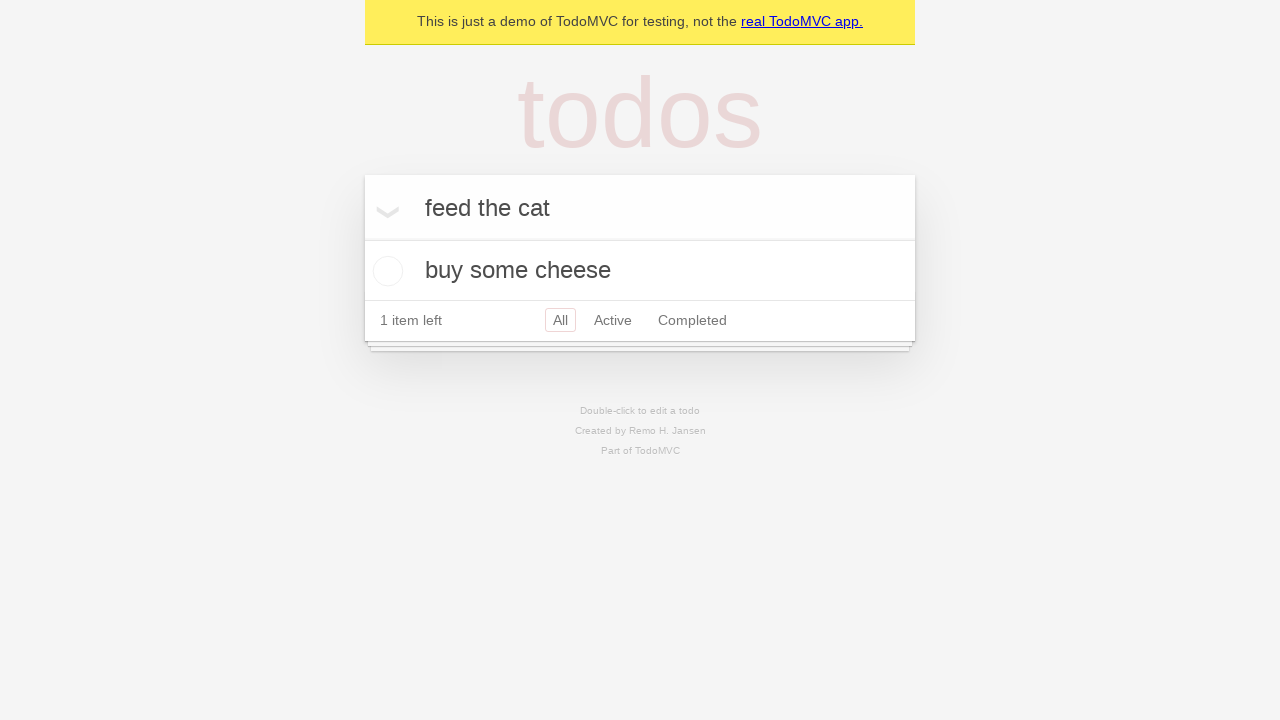

Pressed Enter to create todo 'feed the cat' on internal:attr=[placeholder="What needs to be done?"i]
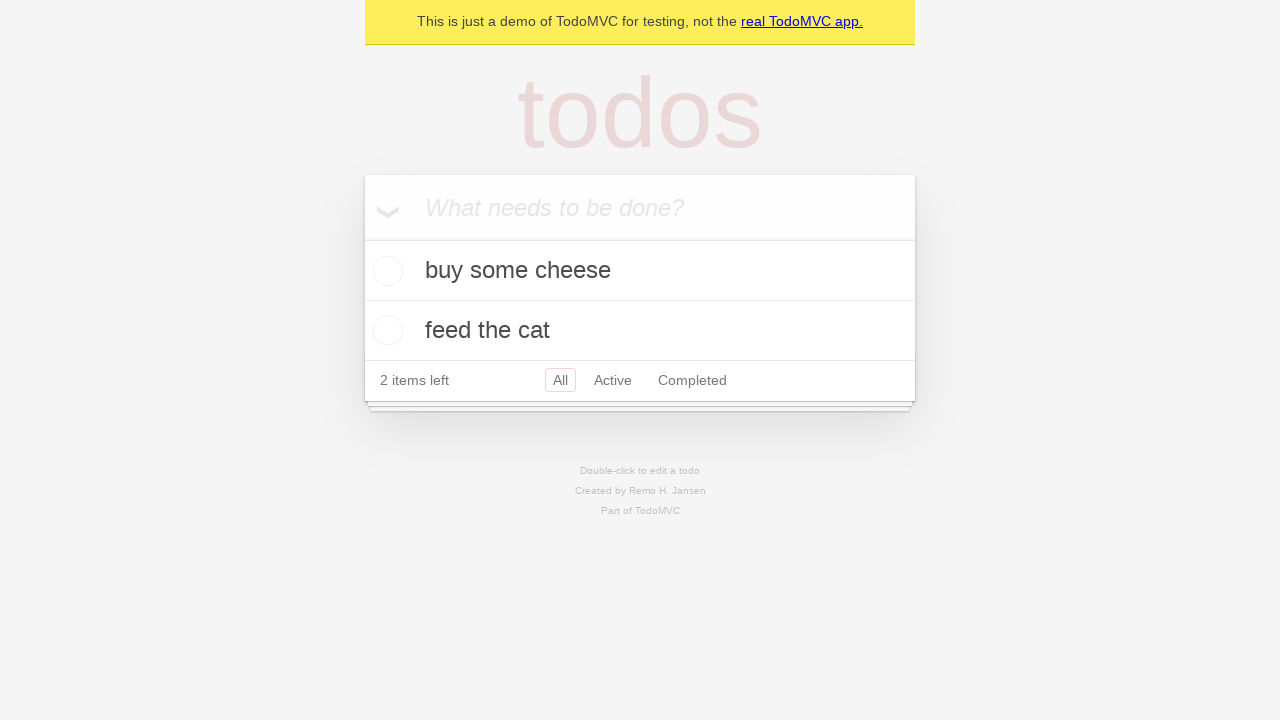

Filled todo input with 'book a doctors appointment' on internal:attr=[placeholder="What needs to be done?"i]
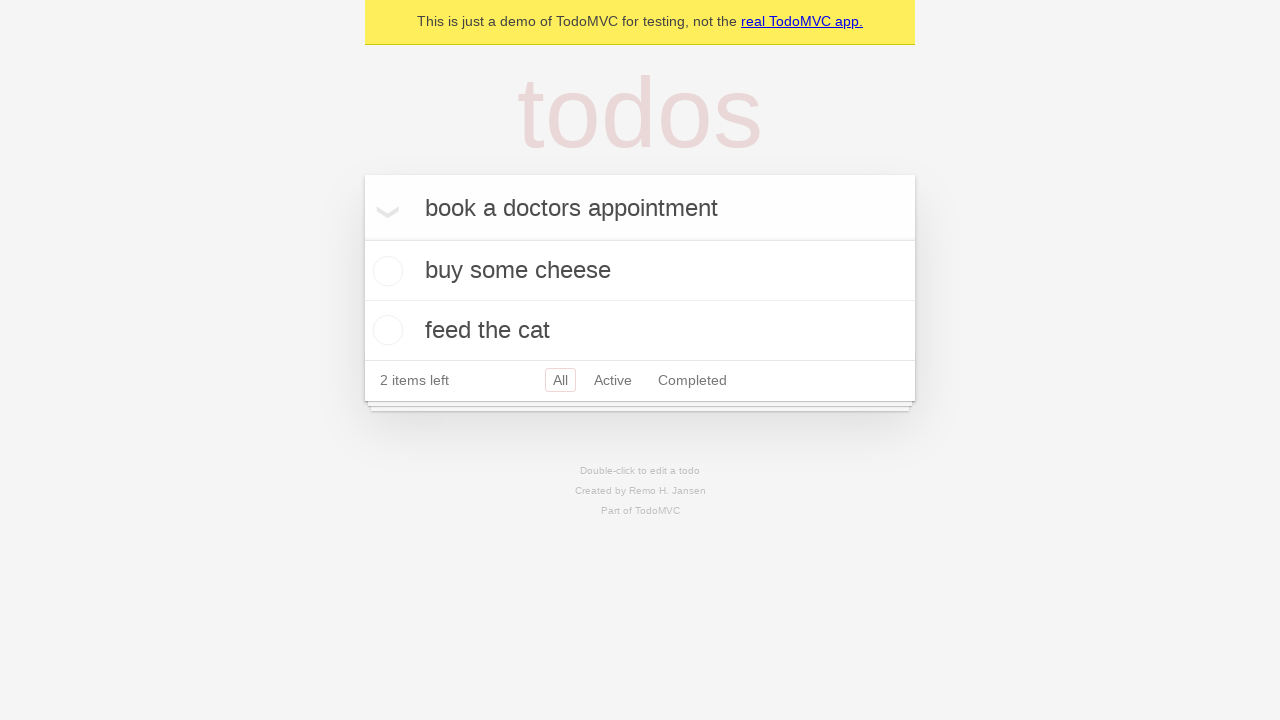

Pressed Enter to create todo 'book a doctors appointment' on internal:attr=[placeholder="What needs to be done?"i]
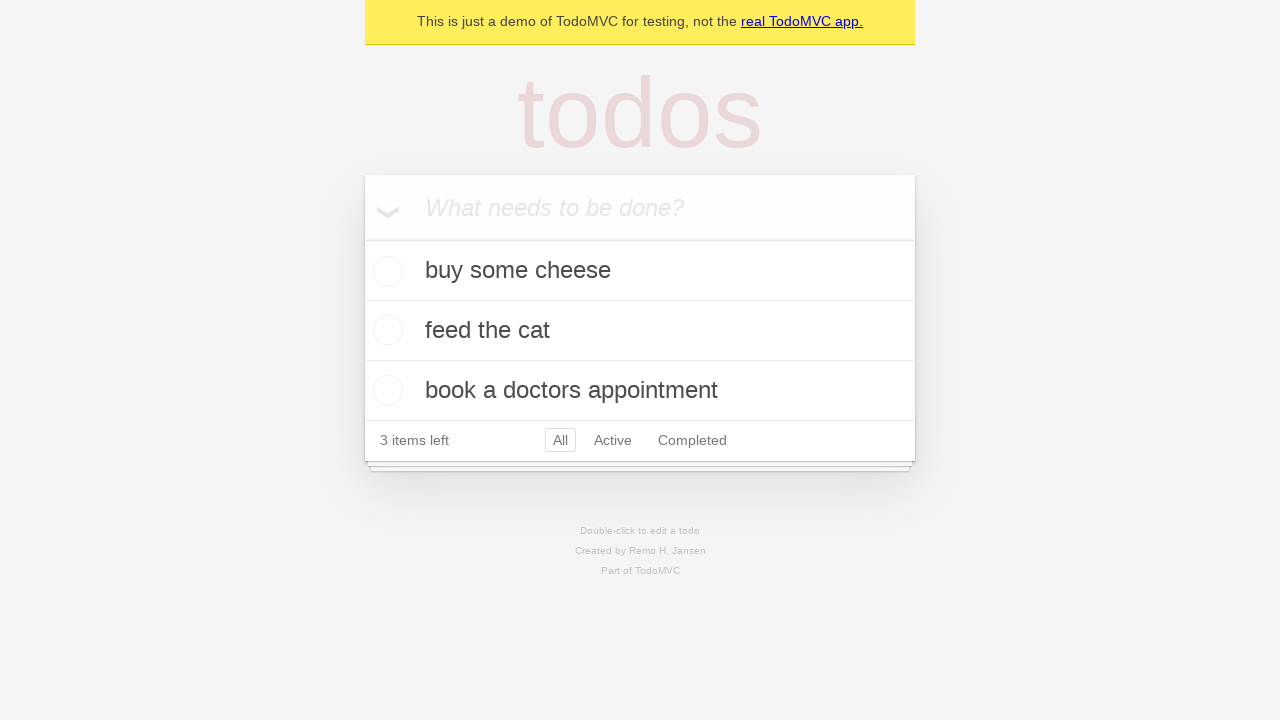

Checked the second todo item at (385, 330) on internal:testid=[data-testid="todo-item"s] >> nth=1 >> internal:role=checkbox
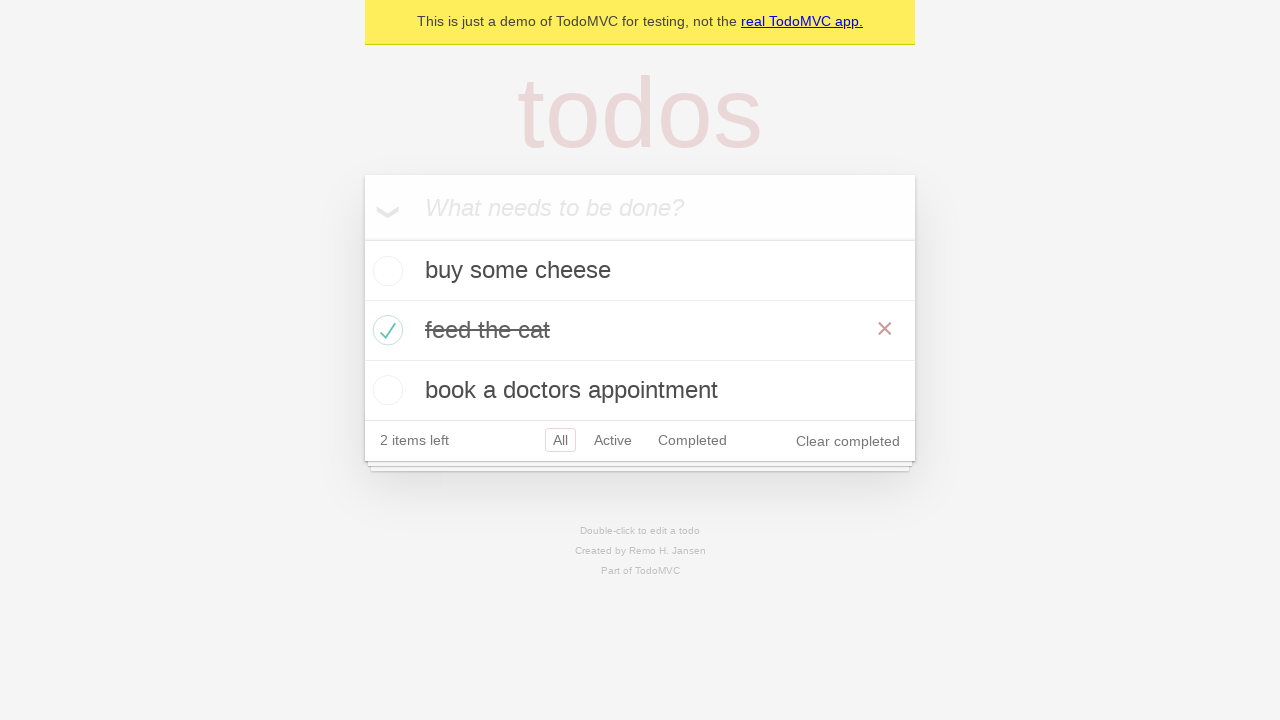

Clicked Completed filter link at (692, 440) on internal:role=link[name="Completed"i]
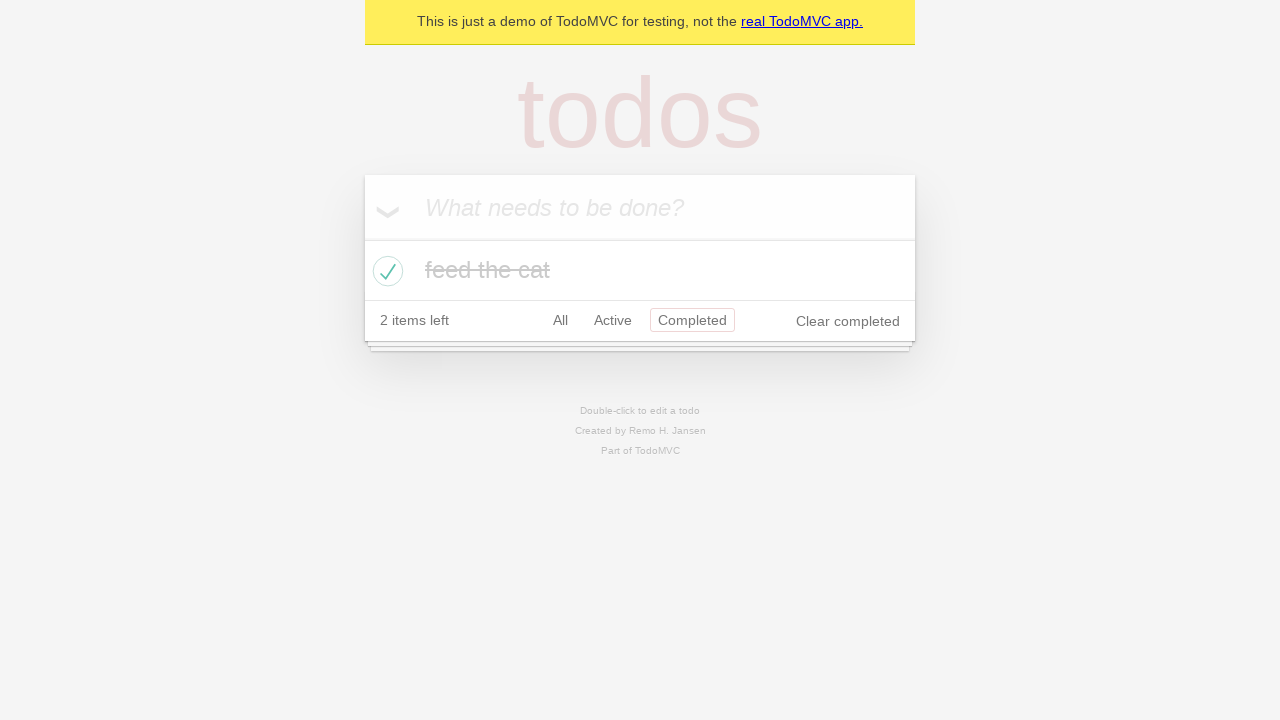

Completed filter applied and todo items loaded
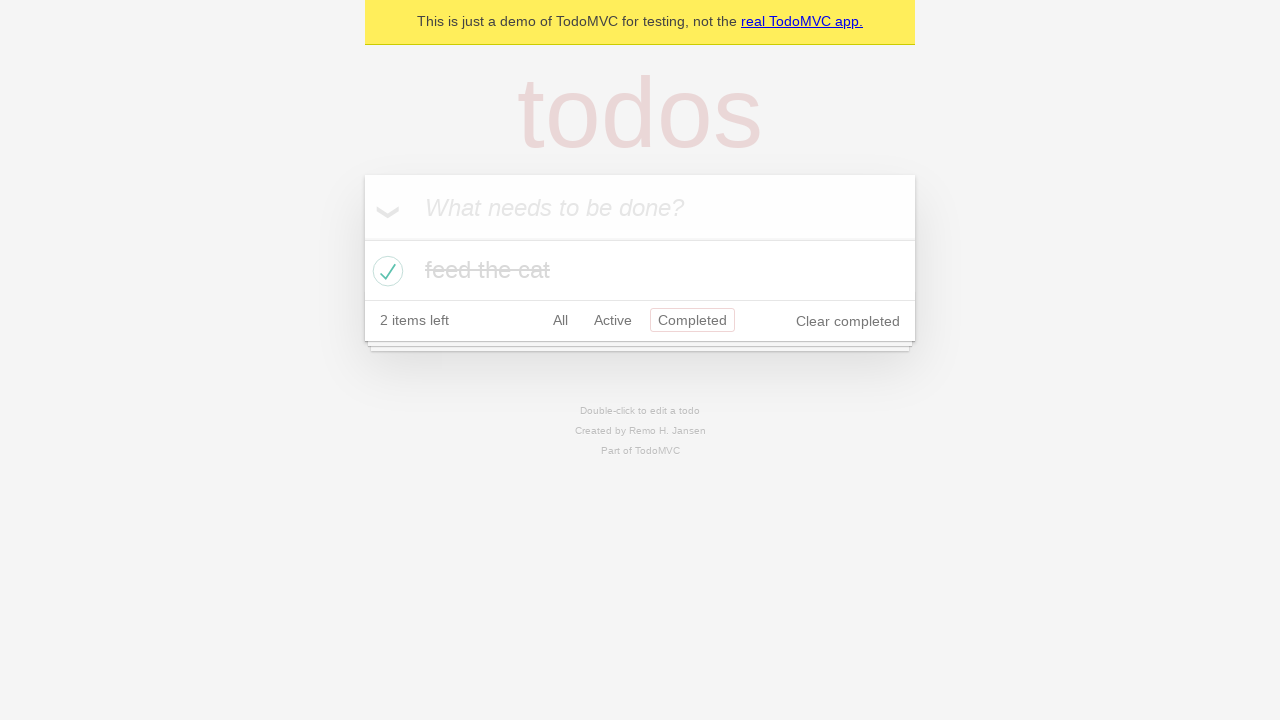

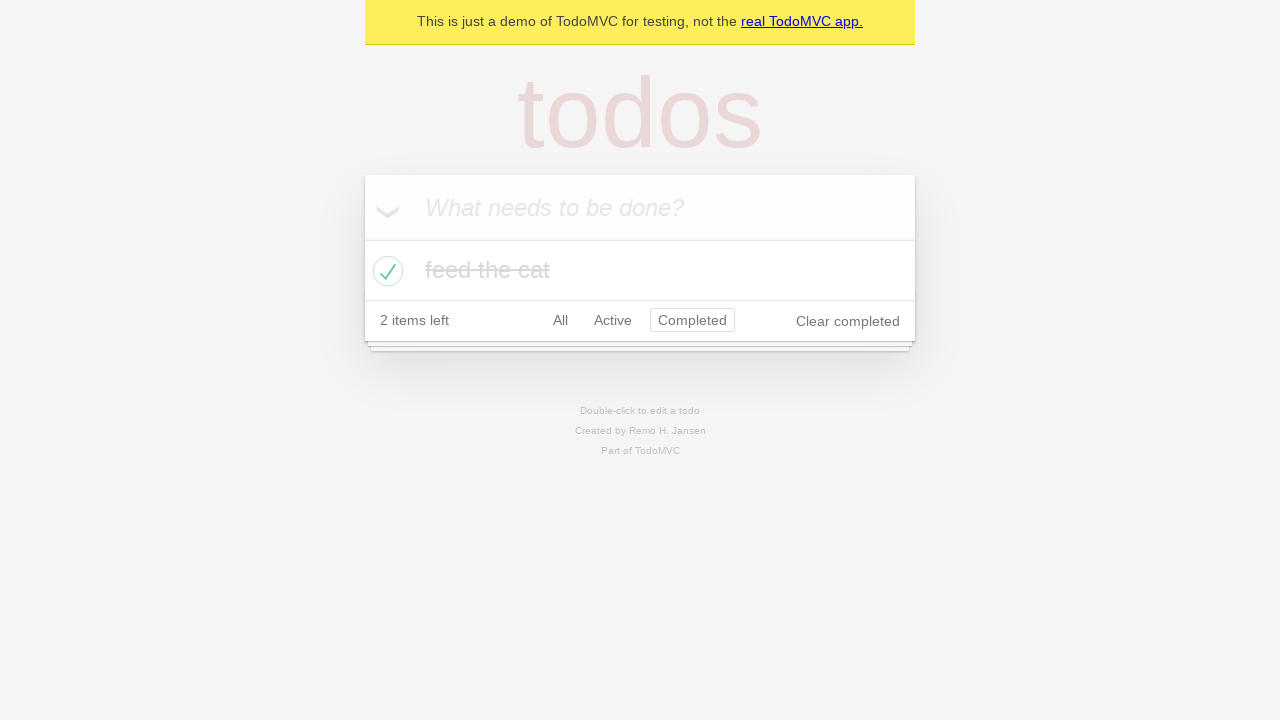